Tests an e-commerce shopping flow by searching for products containing "ber", adding all matching items to cart, proceeding to checkout, and applying a promo code

Starting URL: https://rahulshettyacademy.com/seleniumPractise/

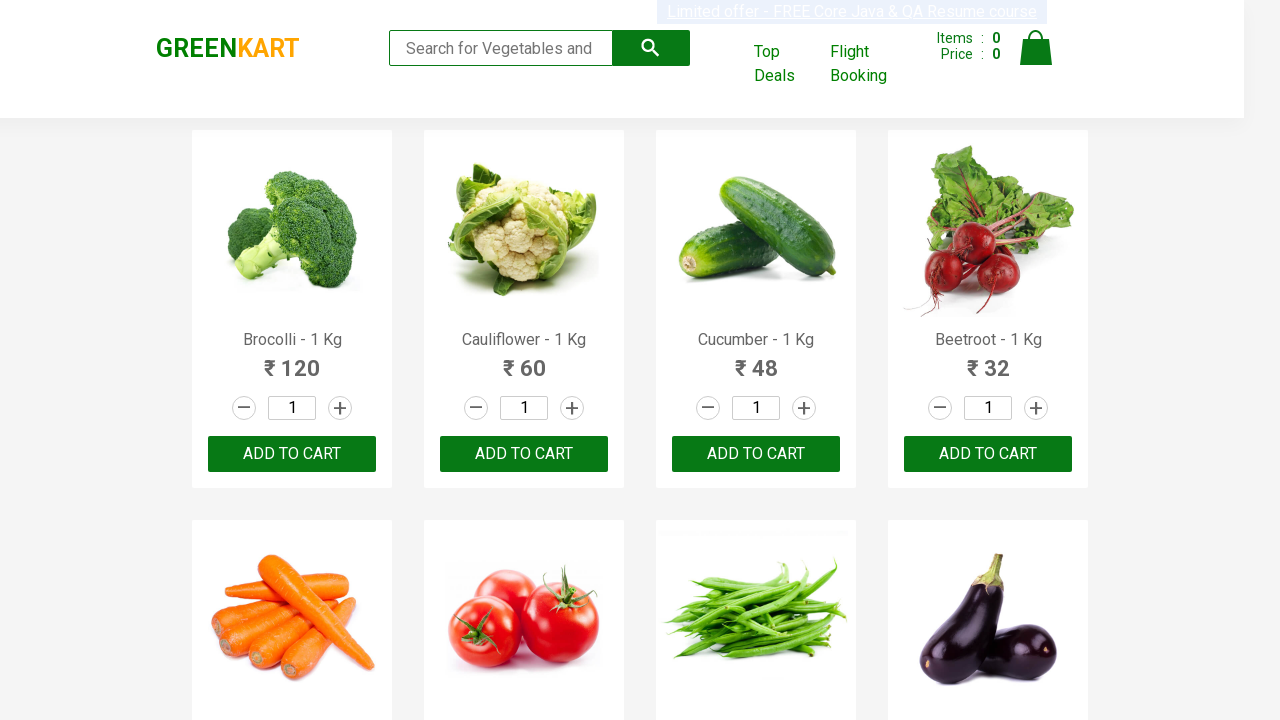

Filled search field with 'ber' to filter products on input.search-keyword
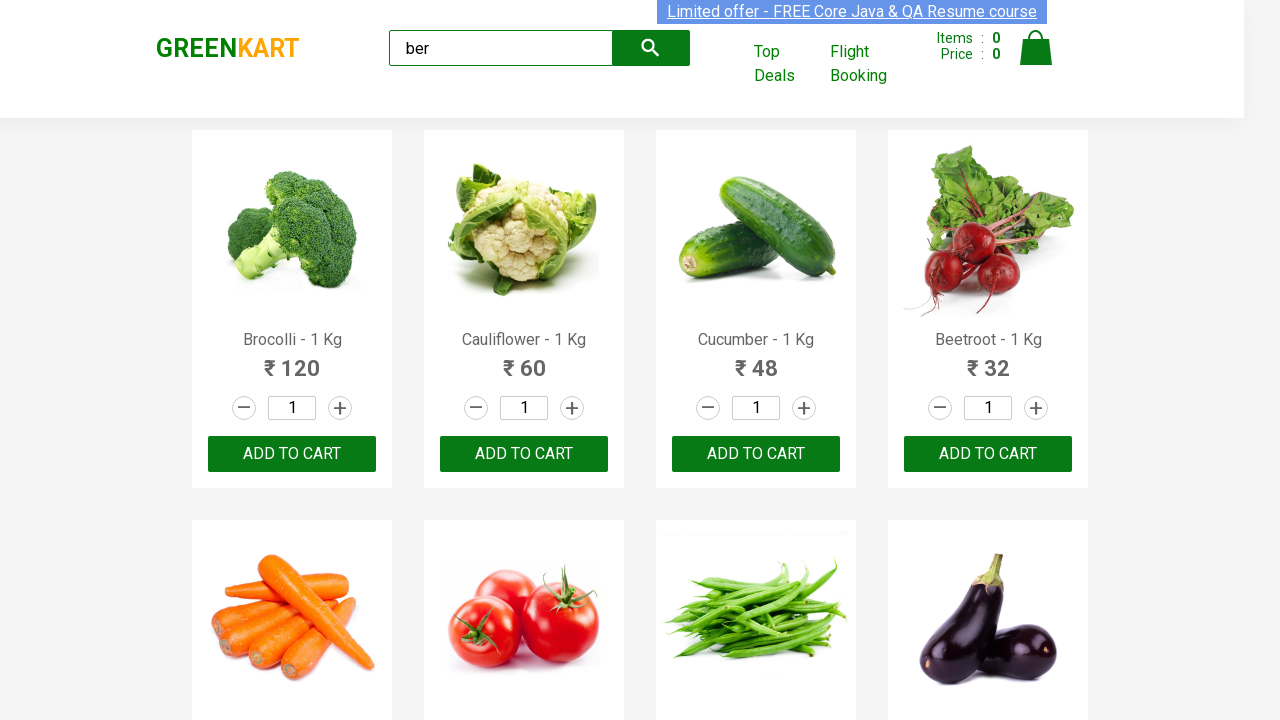

Waited 2 seconds for search results to filter
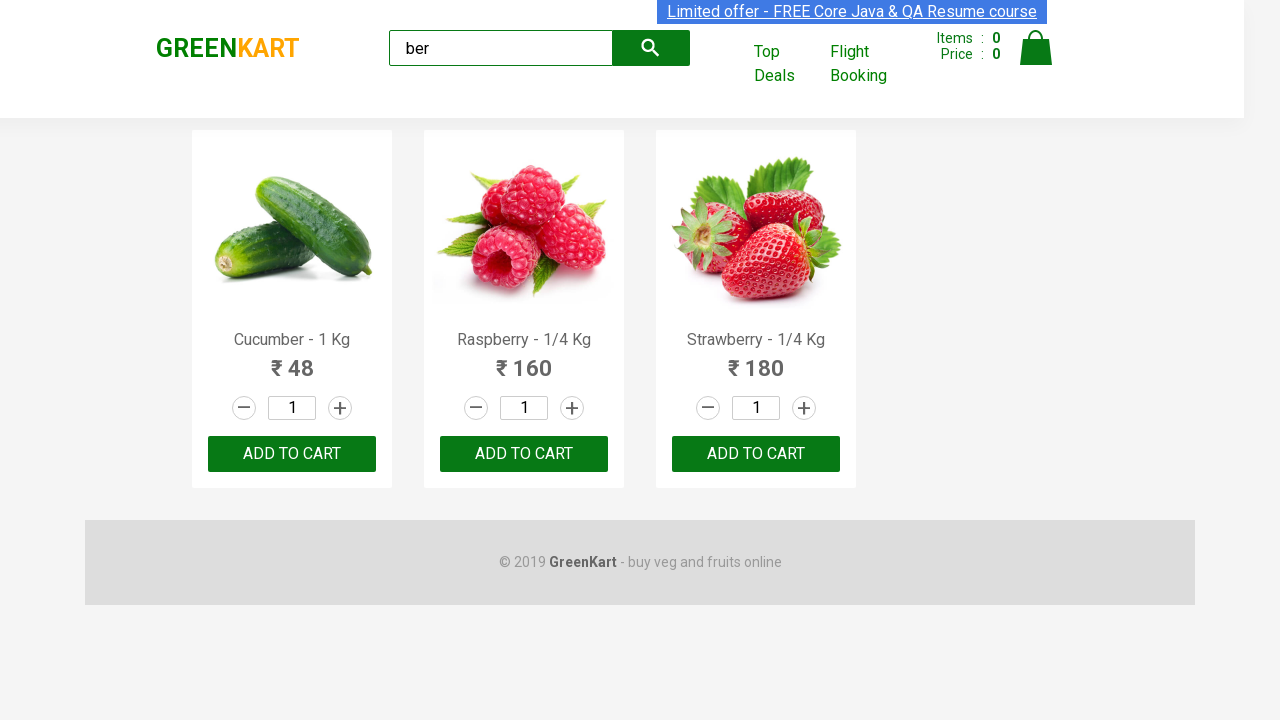

Clicked 'Add to Cart' button for a product at (292, 454) on xpath=//div[@class='product-action']/button >> nth=0
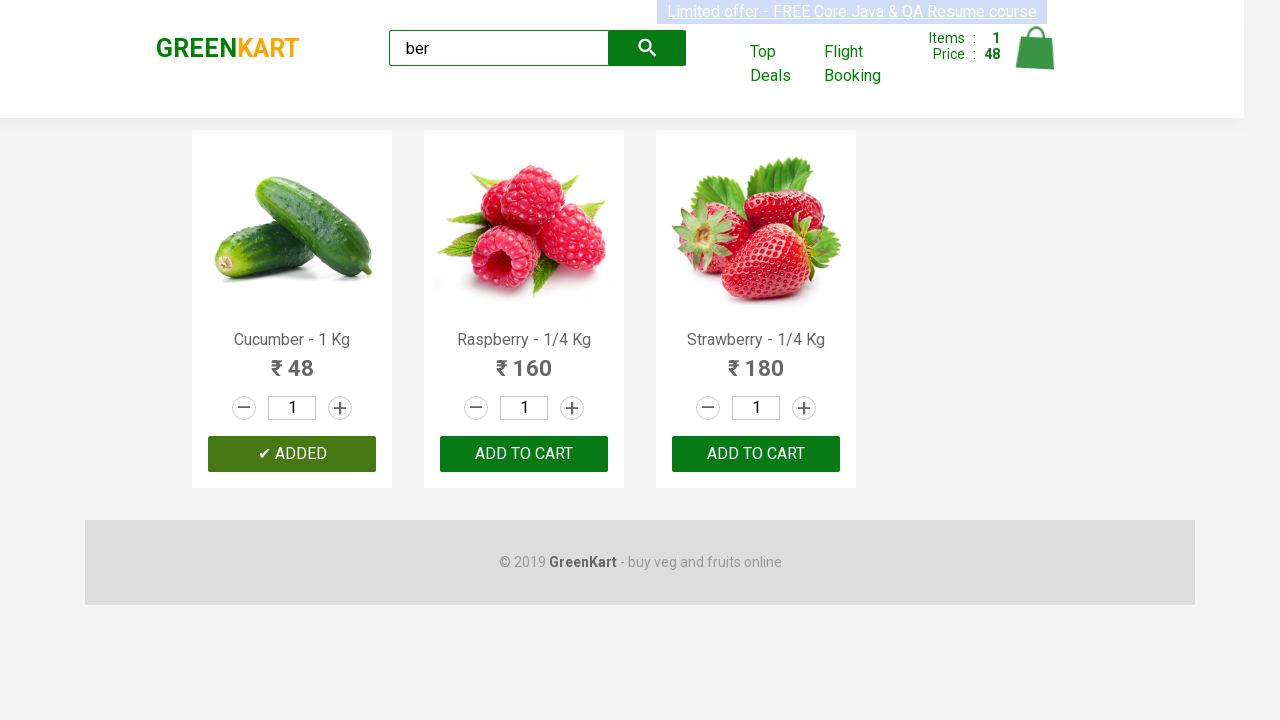

Clicked 'Add to Cart' button for a product at (524, 454) on xpath=//div[@class='product-action']/button >> nth=1
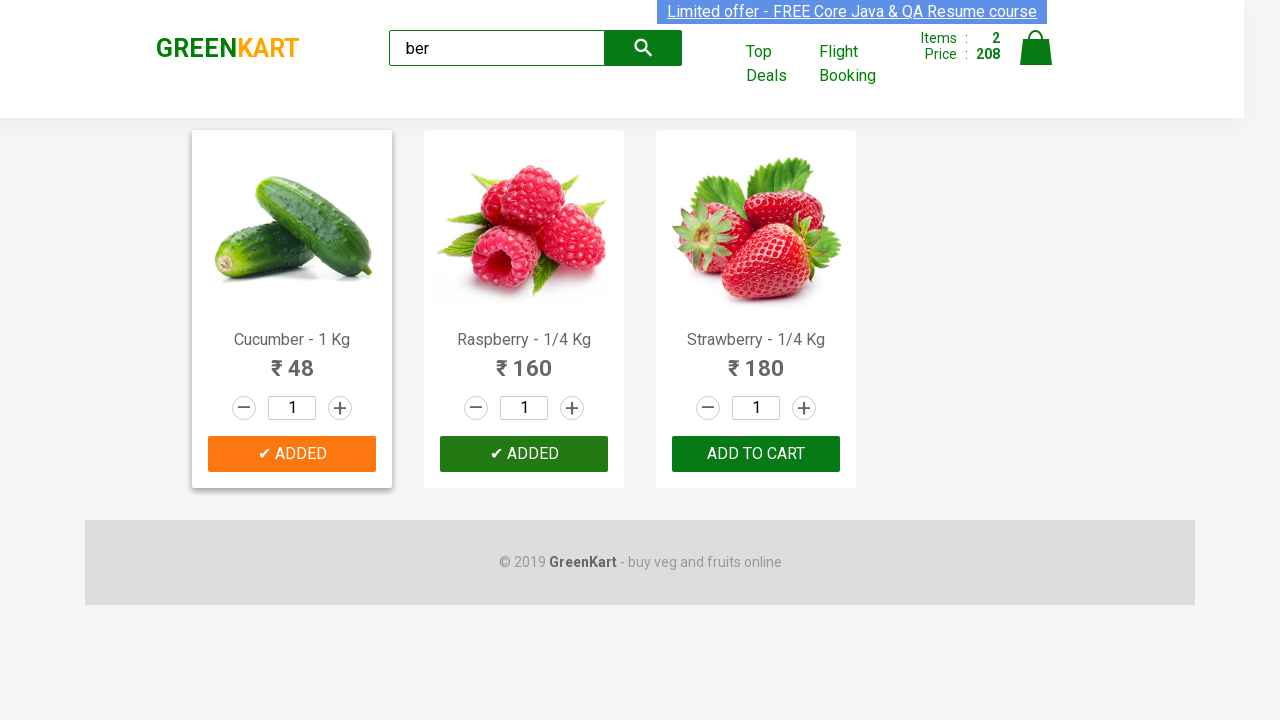

Clicked 'Add to Cart' button for a product at (756, 454) on xpath=//div[@class='product-action']/button >> nth=2
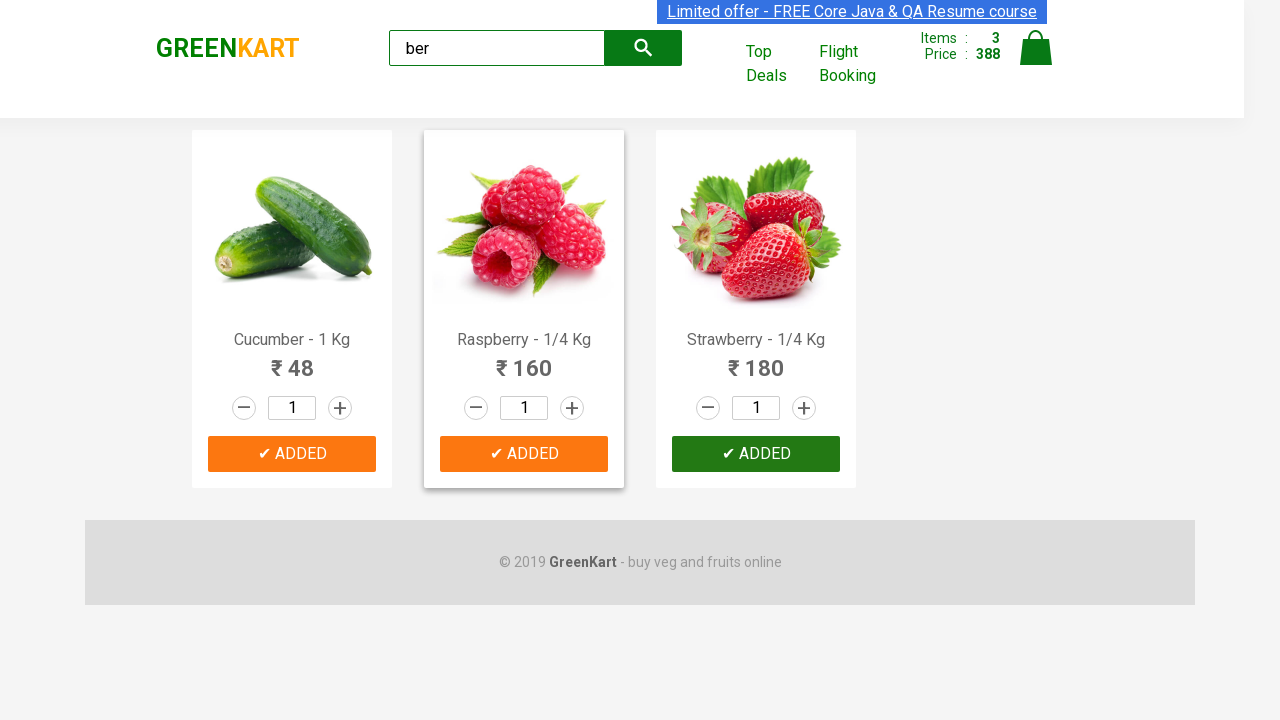

Clicked on cart icon to view cart at (1036, 48) on img[alt='Cart']
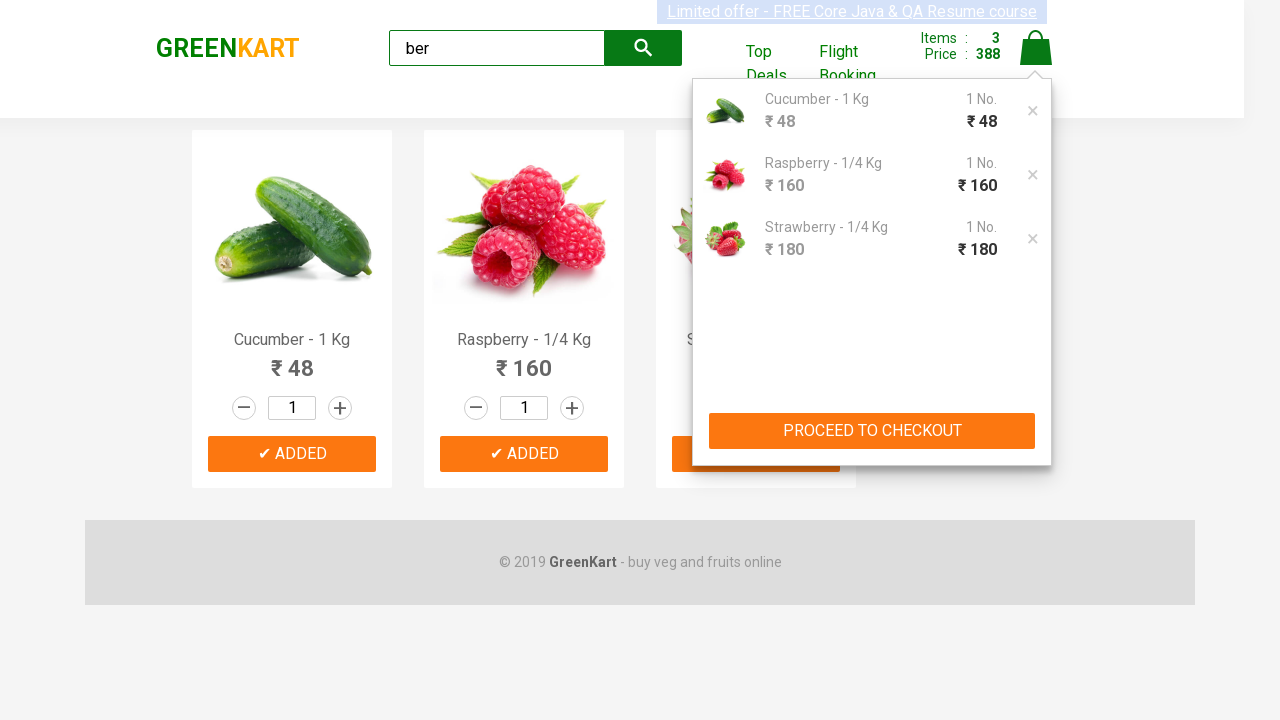

Clicked 'PROCEED TO CHECKOUT' button at (872, 431) on xpath=//button[text()='PROCEED TO CHECKOUT']
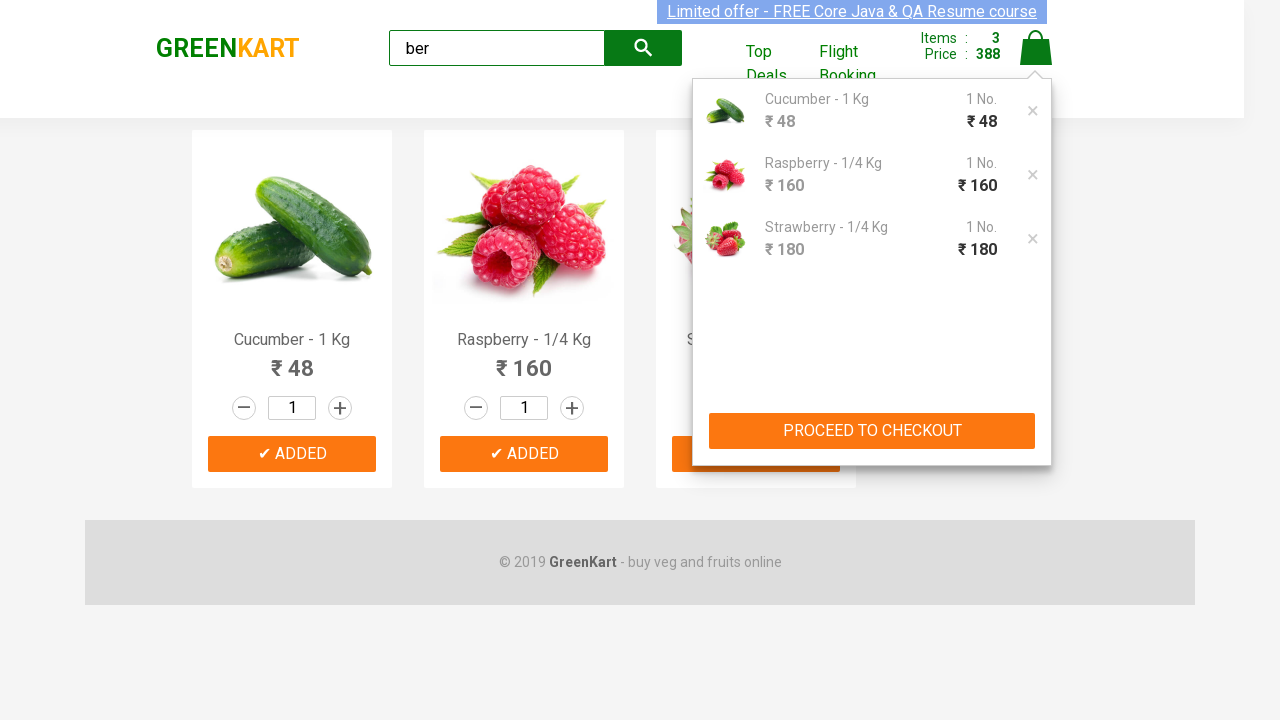

Promo code input field is visible
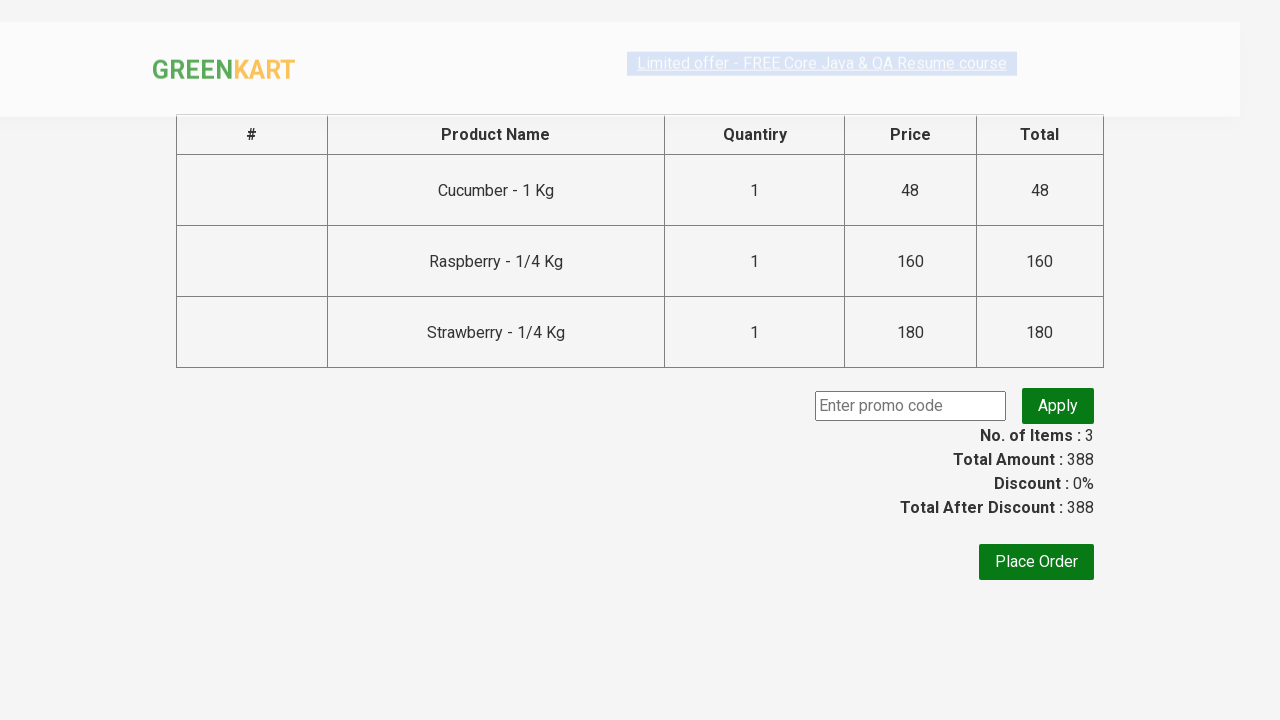

Filled promo code field with 'rahulshettyacademy' on .promoCode
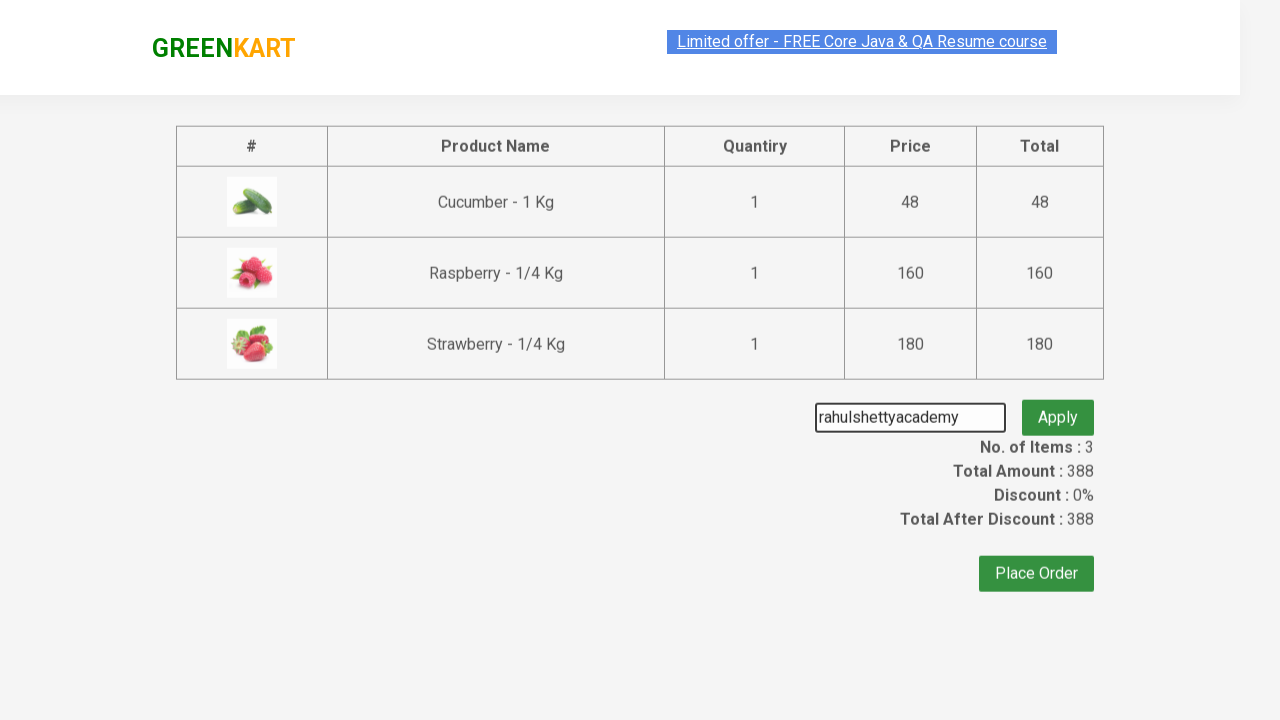

Clicked 'Apply' button to apply promo code at (1058, 406) on .promoBtn
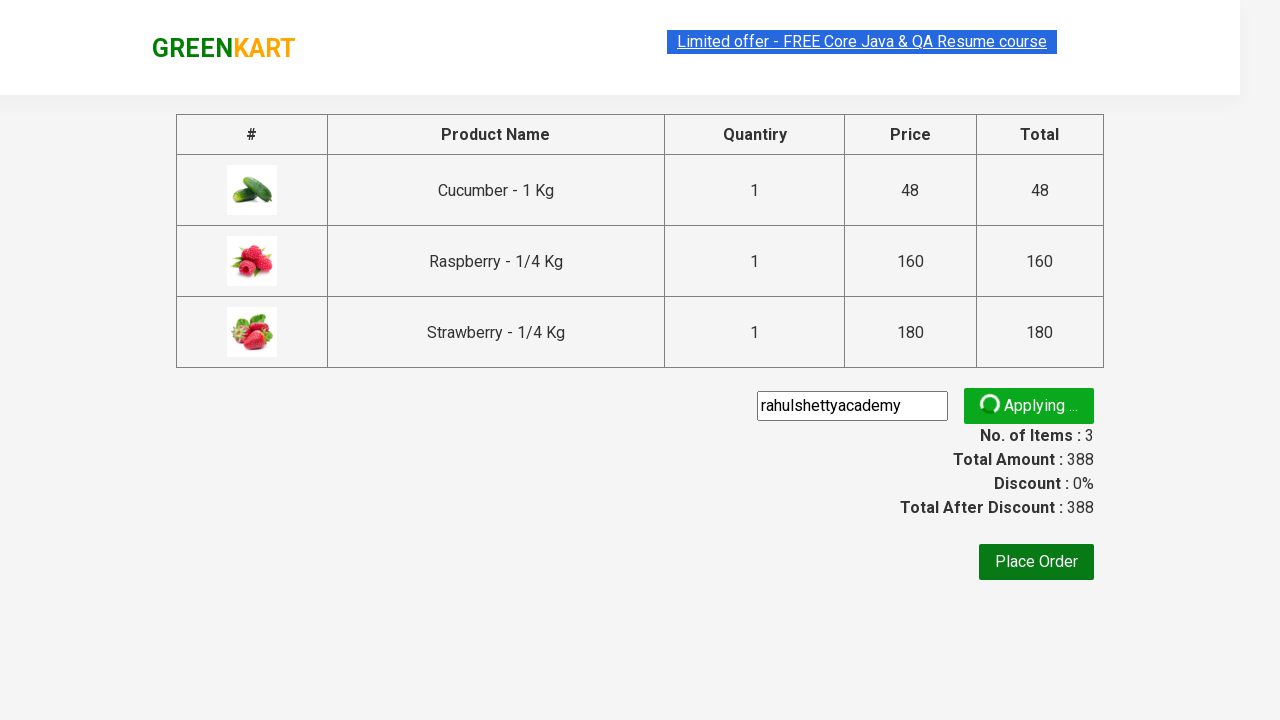

Promo code information is now visible
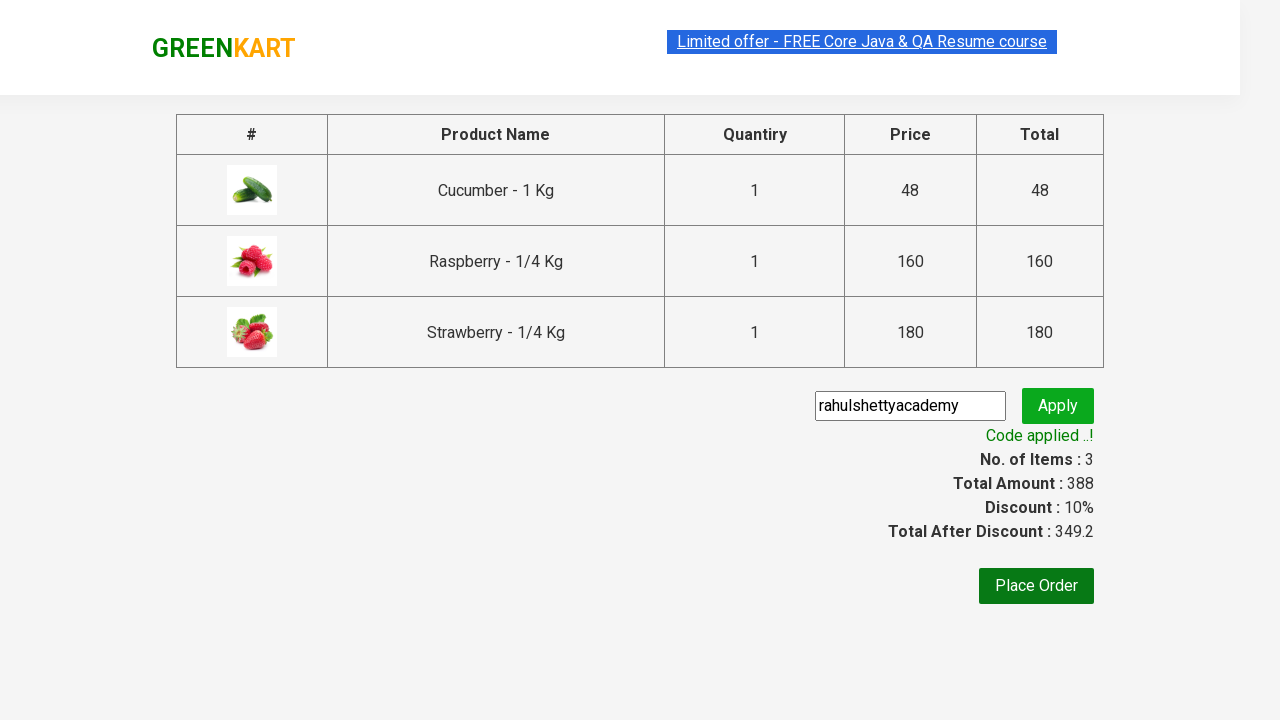

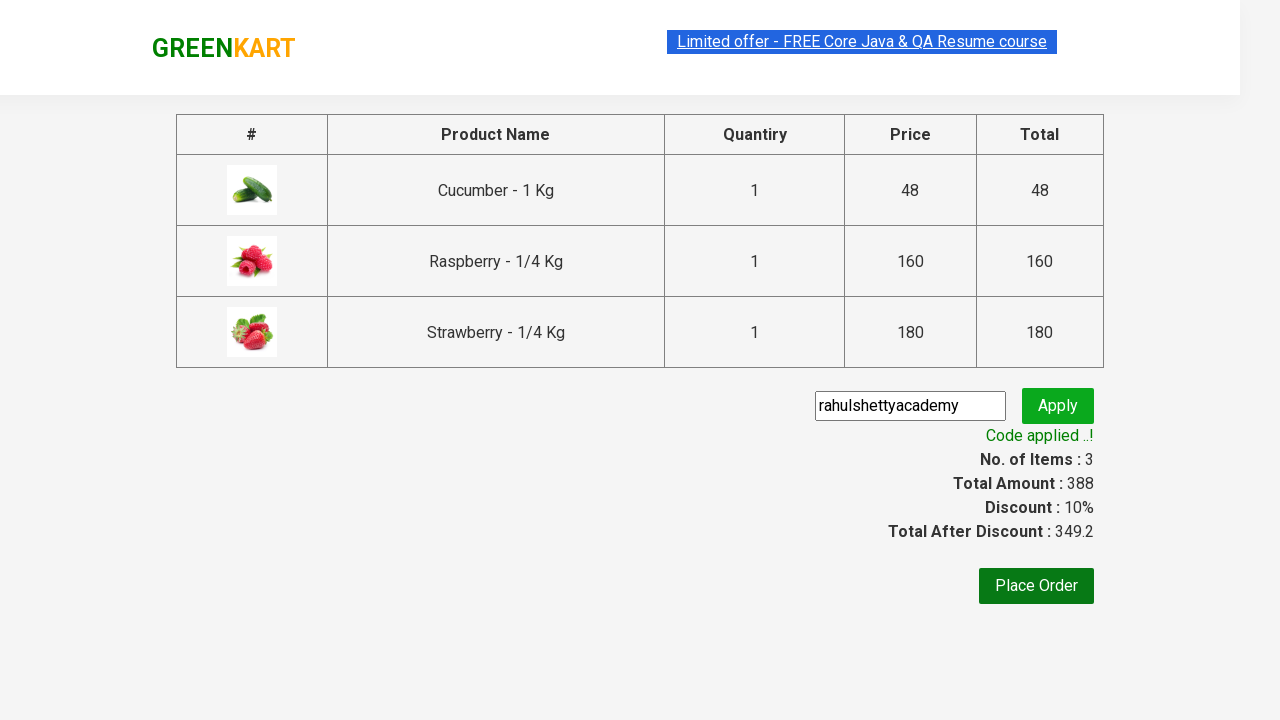